Tests sorting the Due column in descending order by clicking the column header twice and verifying the values are sorted in reverse order.

Starting URL: http://the-internet.herokuapp.com/tables

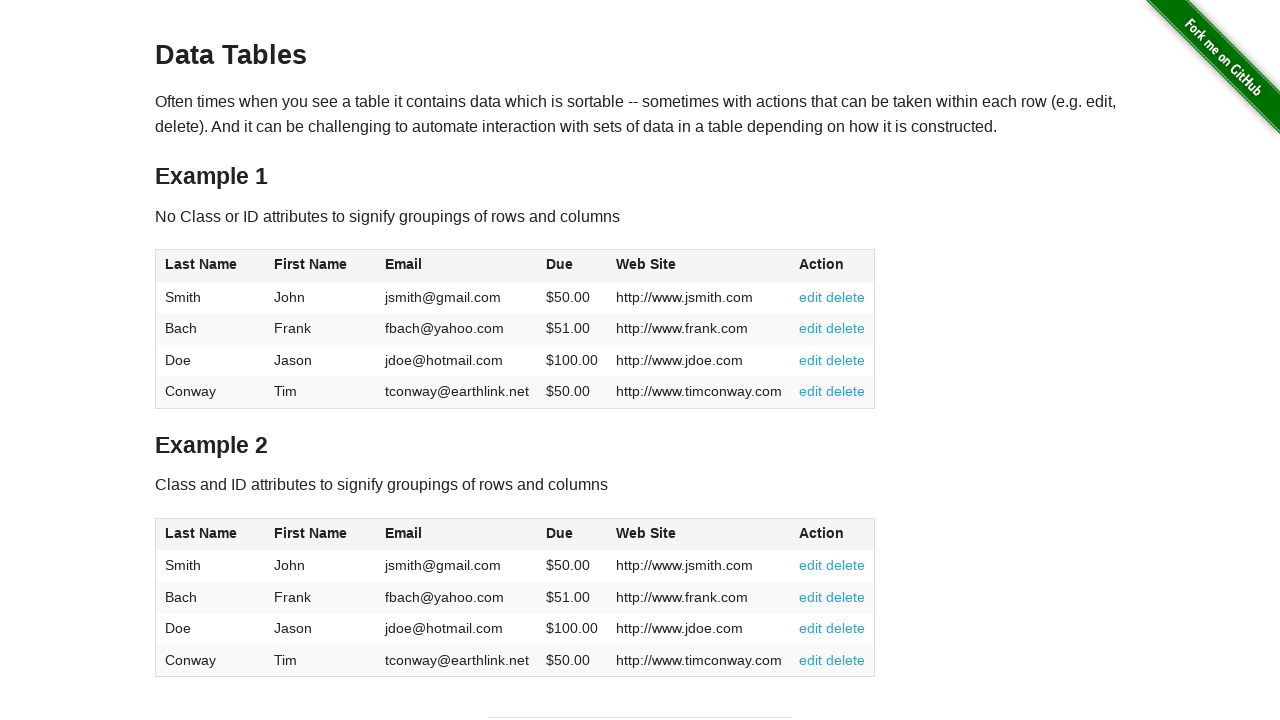

Clicked Due column header (4th column) for first sort at (572, 266) on #table1 thead tr th:nth-child(4)
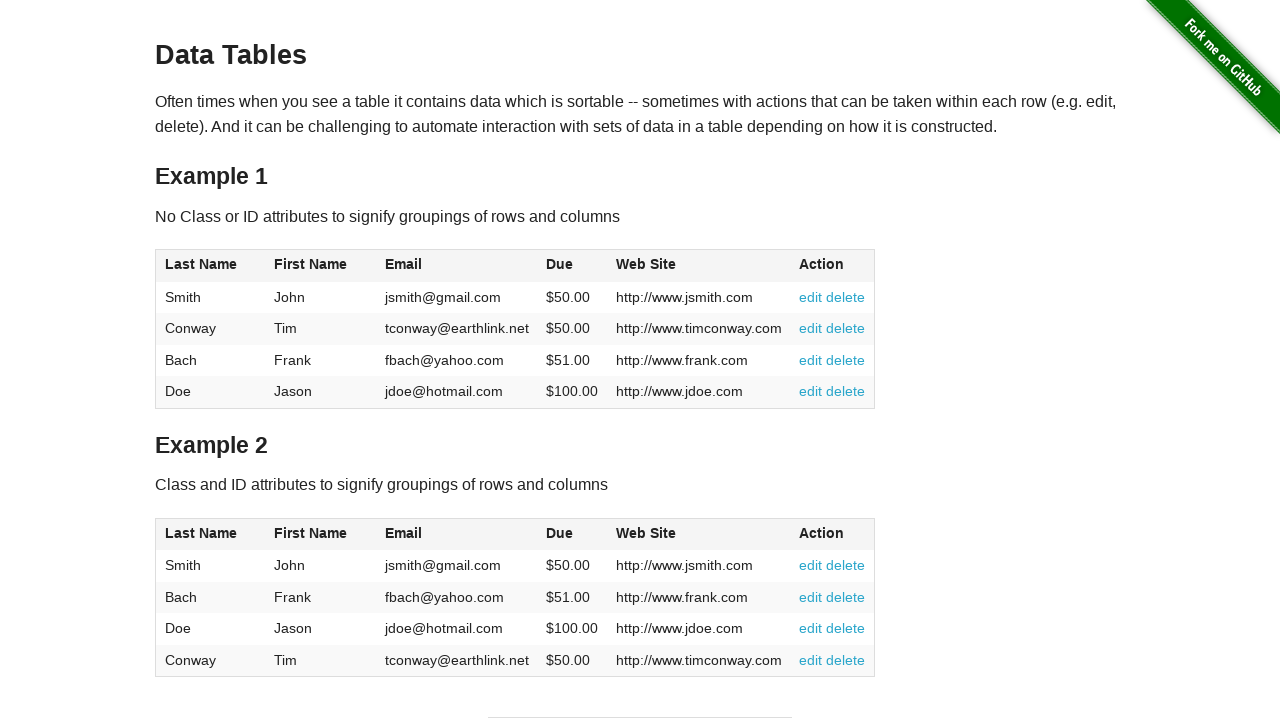

Waited 500ms for sort animation to complete
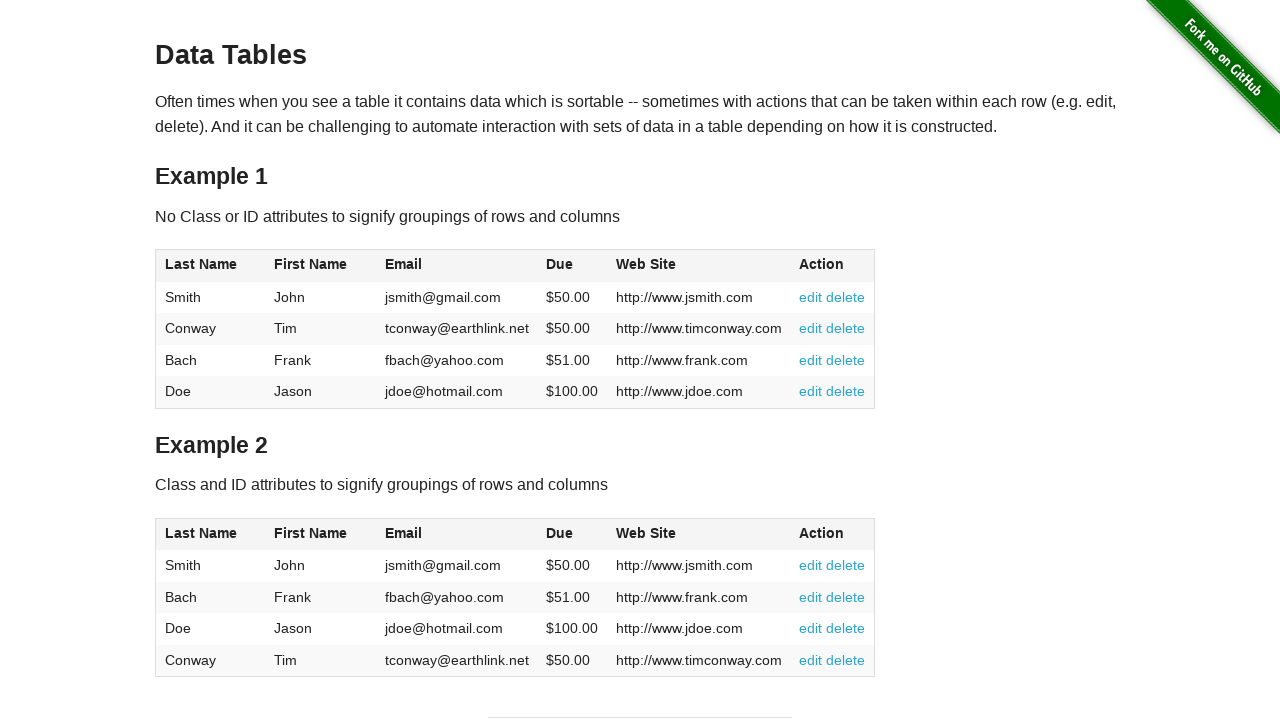

Clicked Due column header again to sort in descending order at (572, 266) on #table1 thead tr th:nth-child(4)
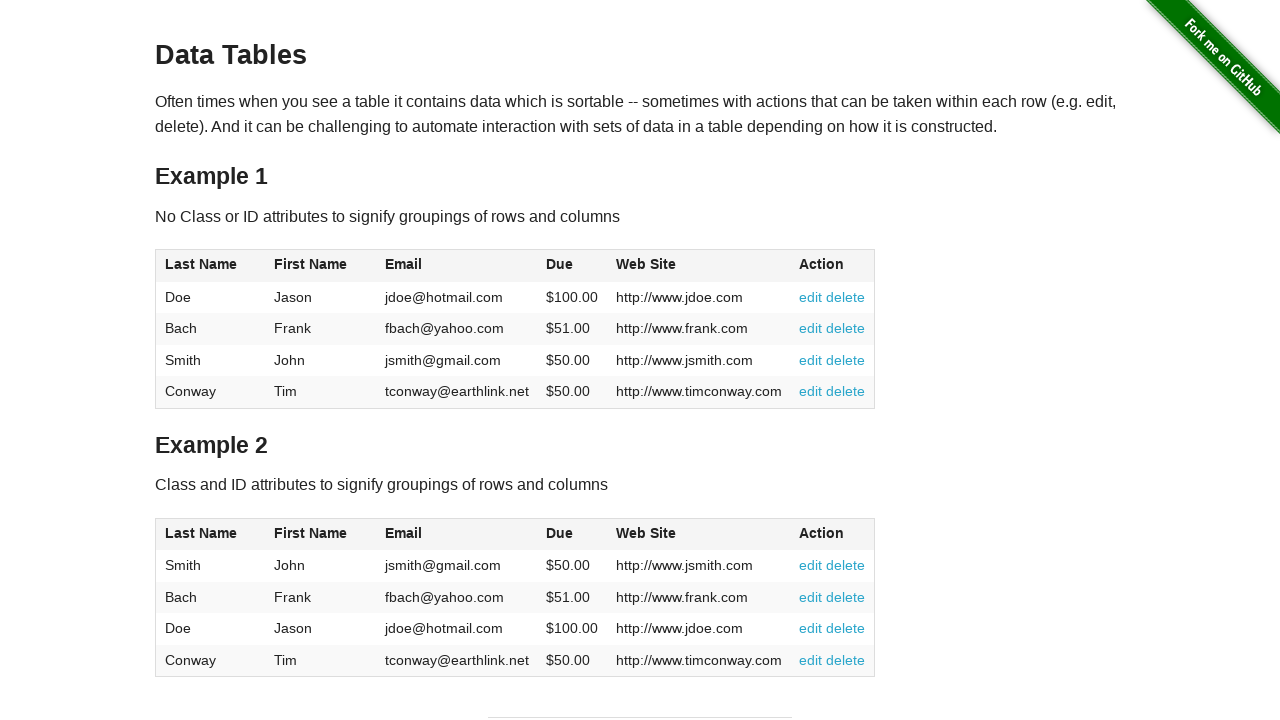

Waited for table to update with descending sort
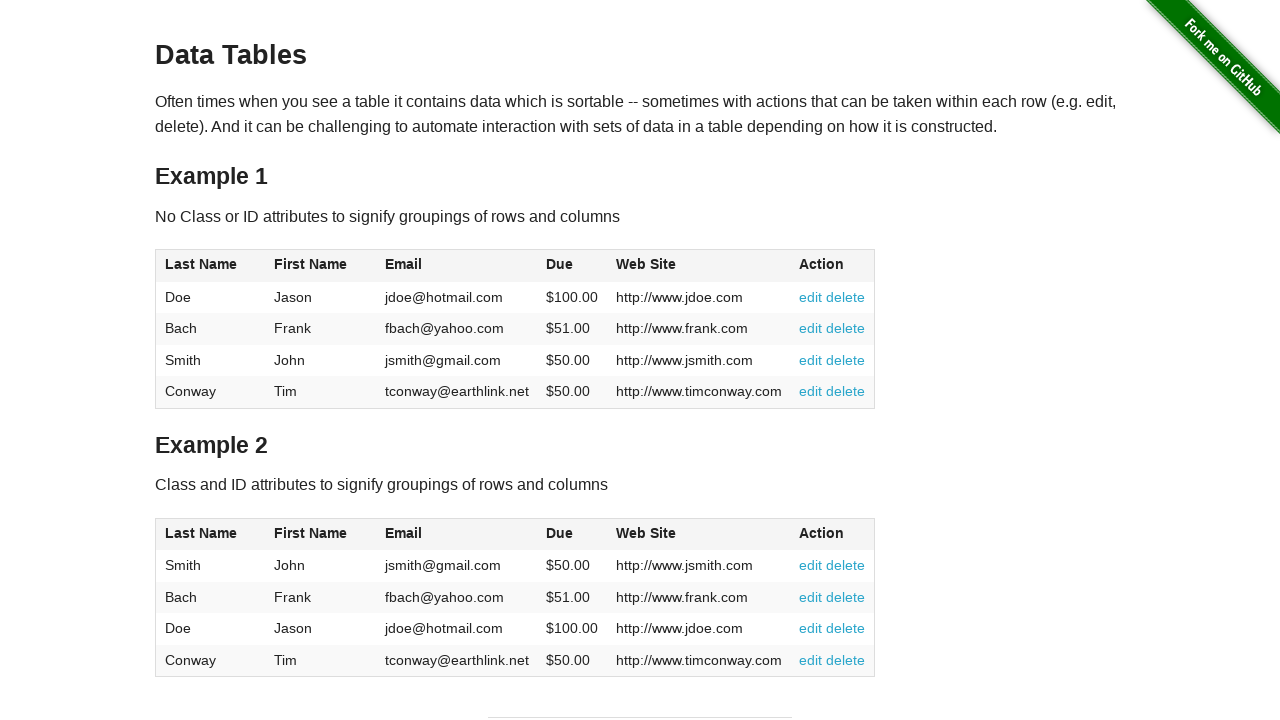

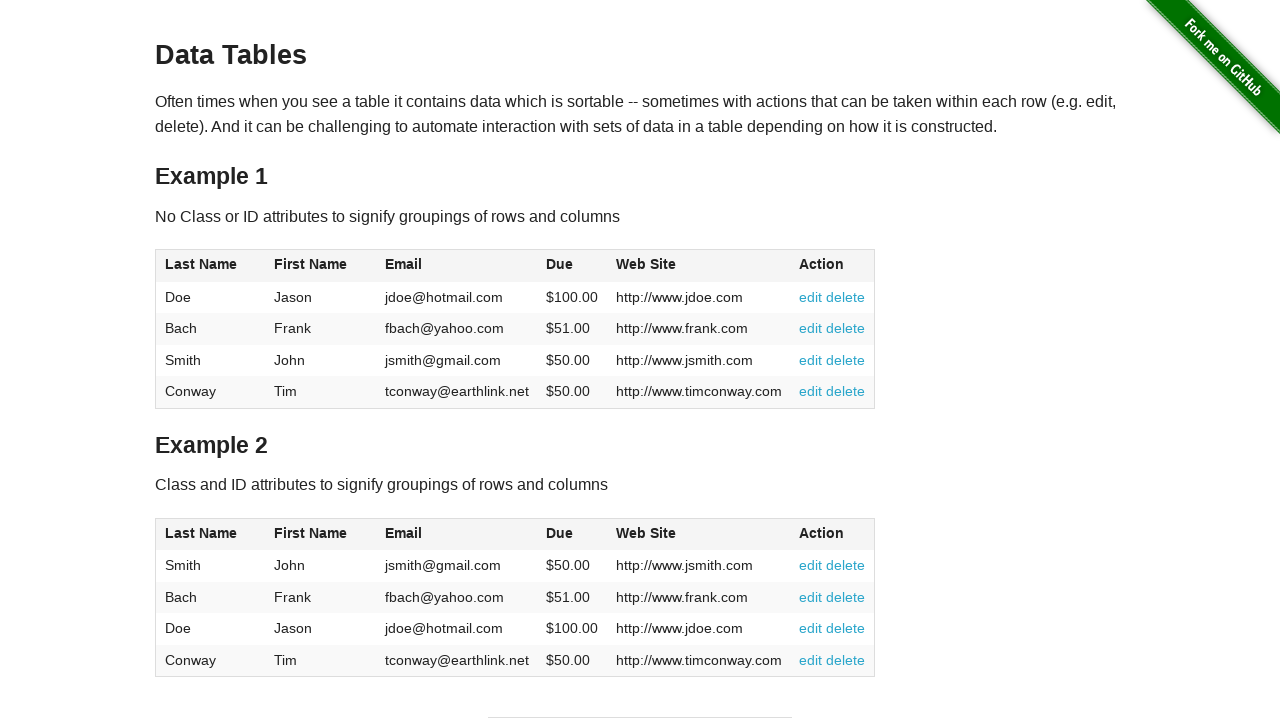